Tests drag and drop functionality by dragging an element from source to target location on a jQuery UI demo page

Starting URL: https://jqueryui.com/resources/demos/droppable/default.html

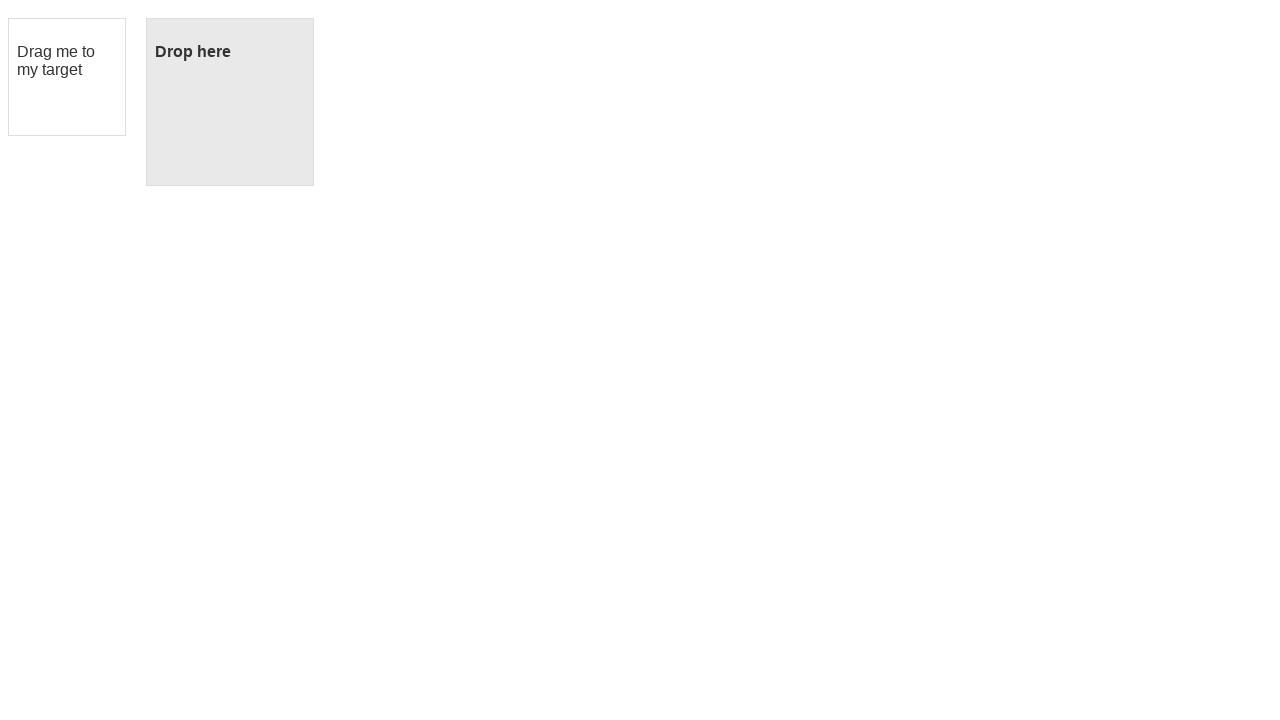

Located draggable source element
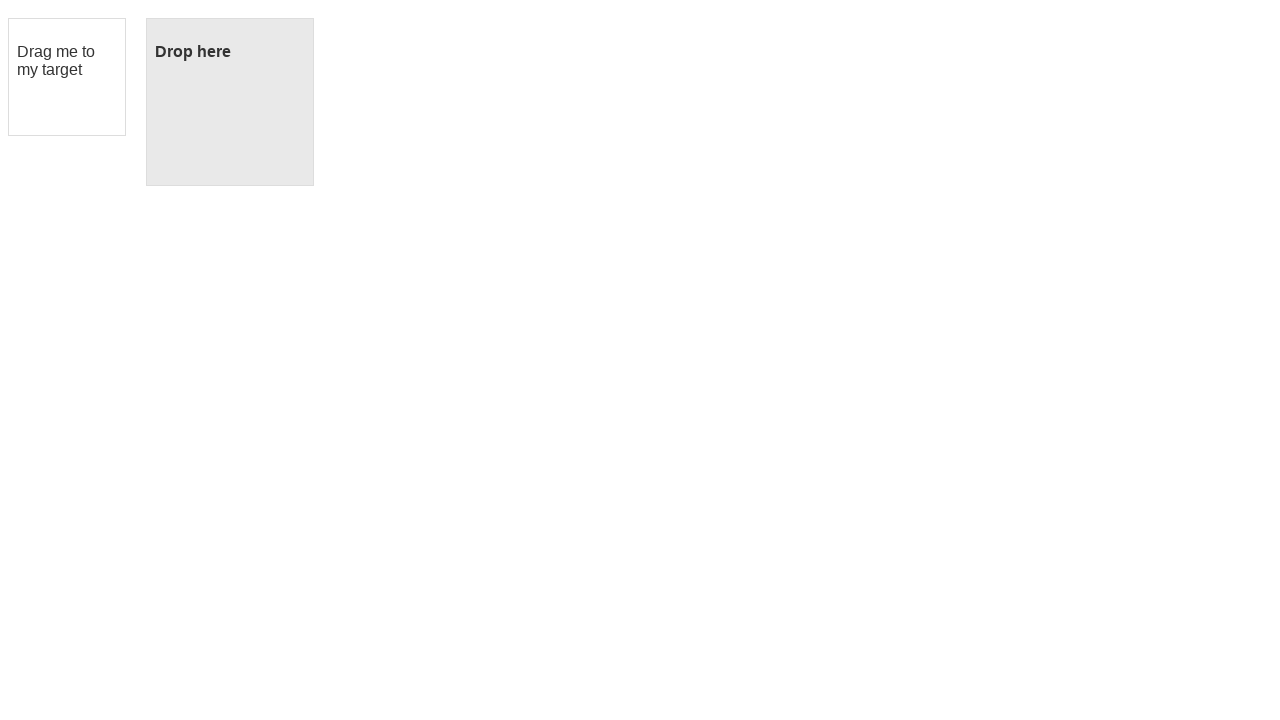

Located droppable target element
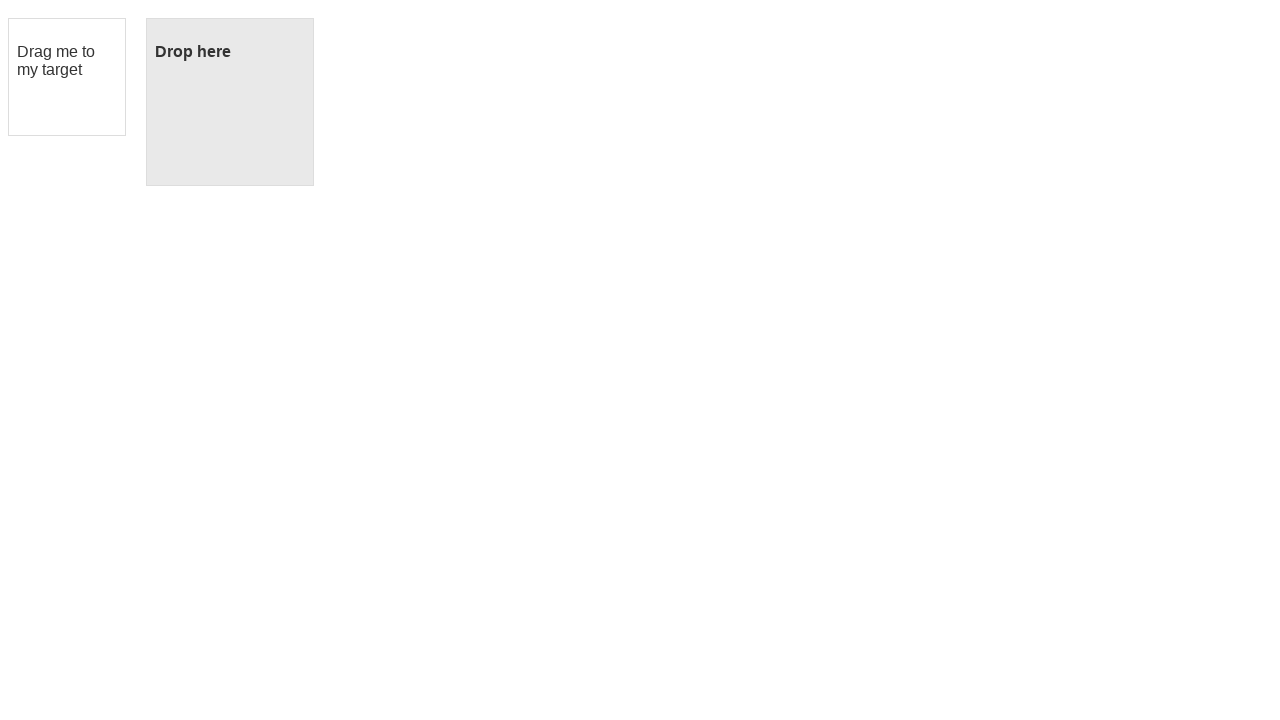

Dragged source element to target location at (230, 102)
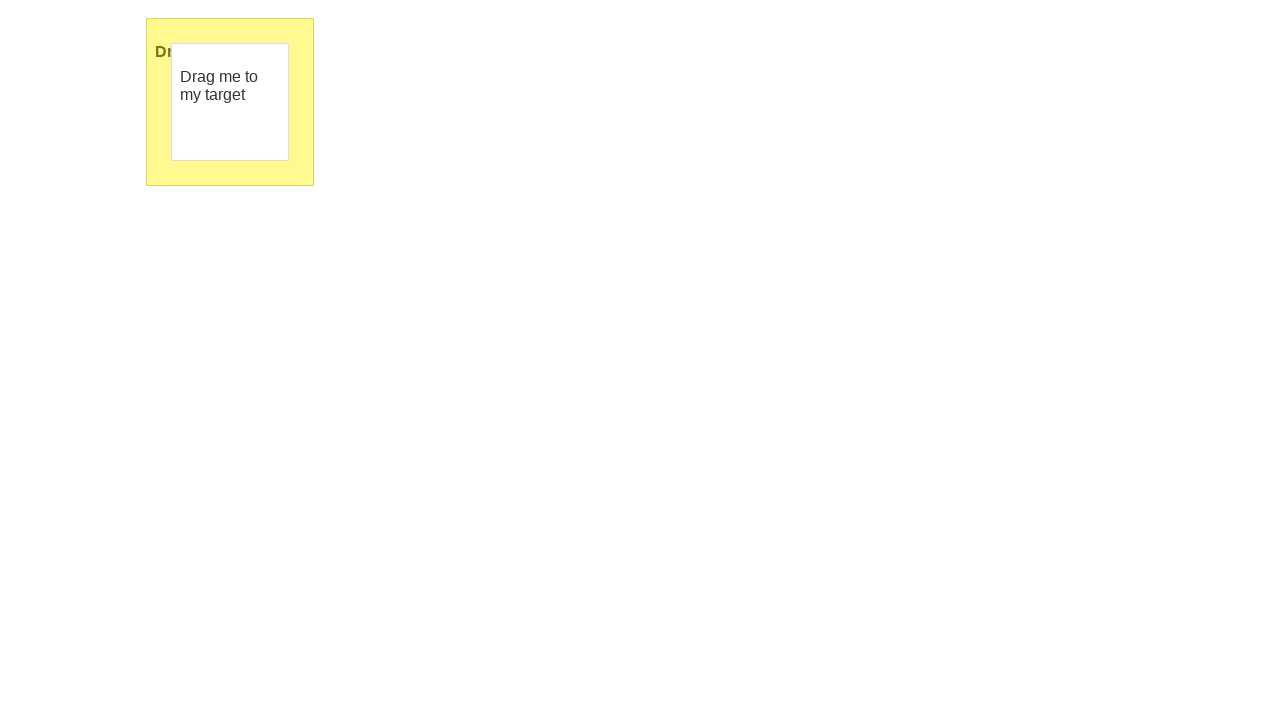

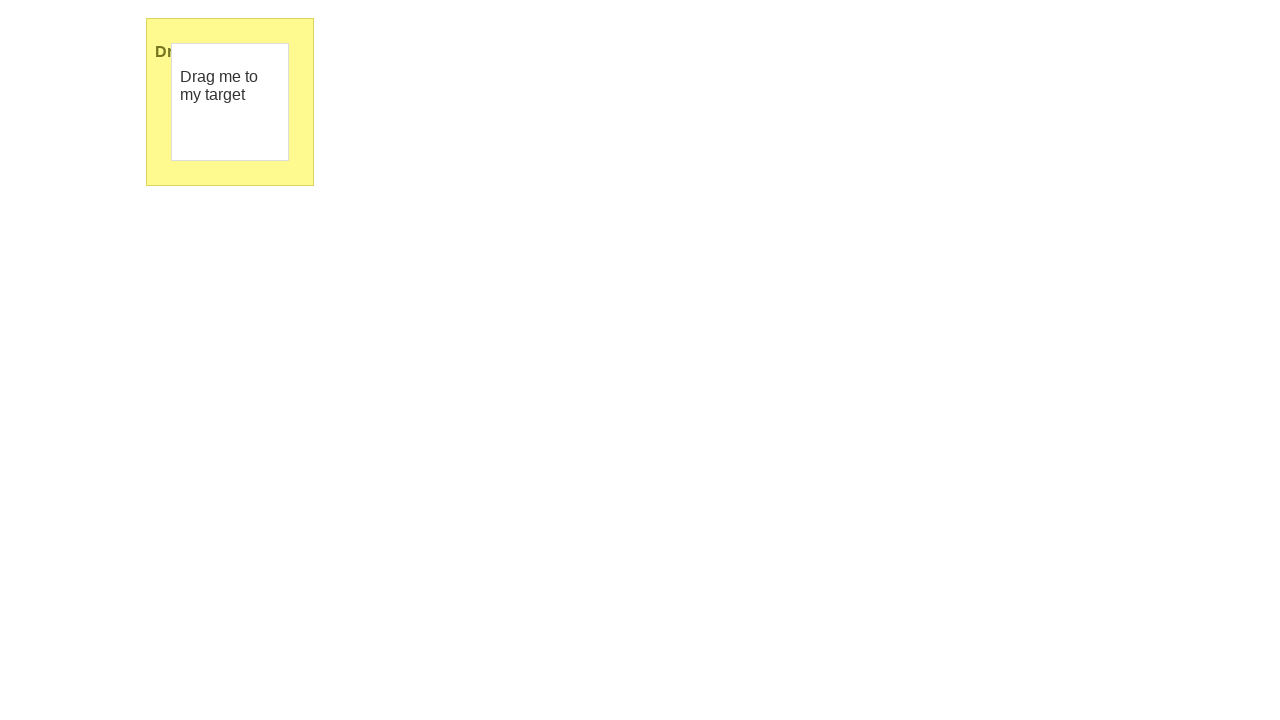